Tests finding and clicking a checkbox in a table row by locating it via XPath based on a name in the same row, then verifies the checkbox is selected.

Starting URL: https://antoniotrindade.com.br/treinoautomacao/localizandovalorestable.html

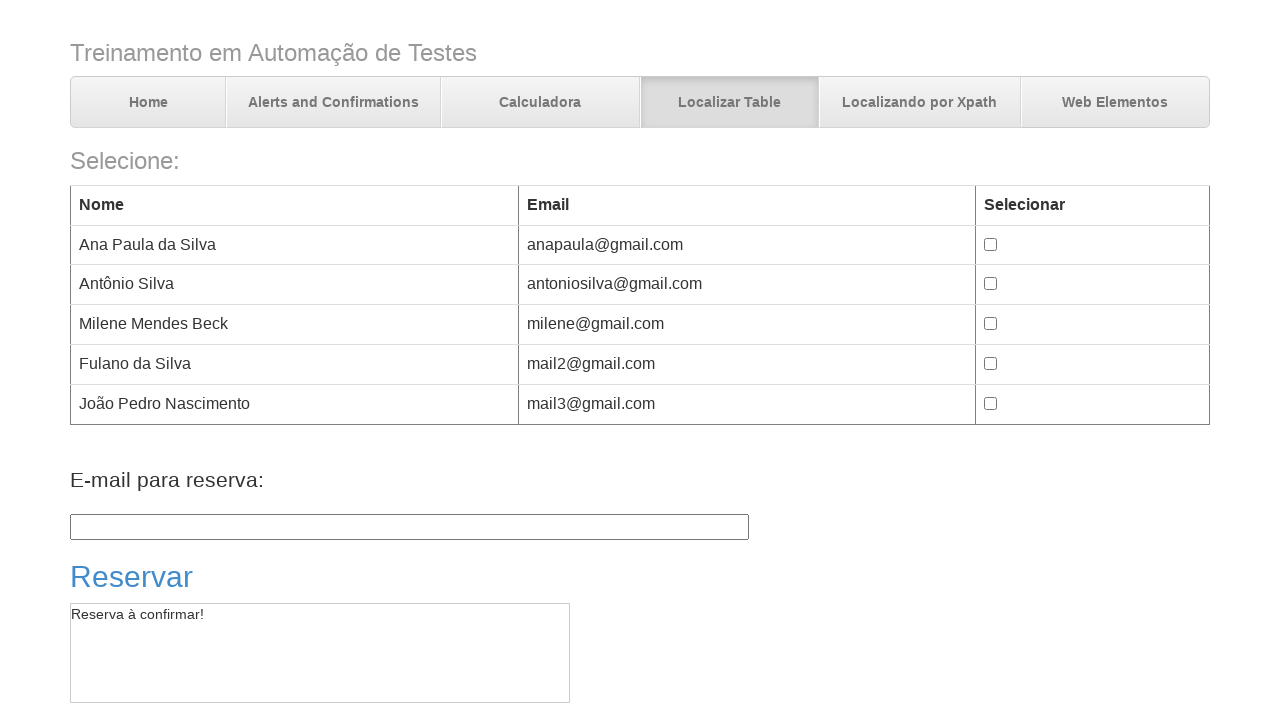

Navigated to the table localization test page
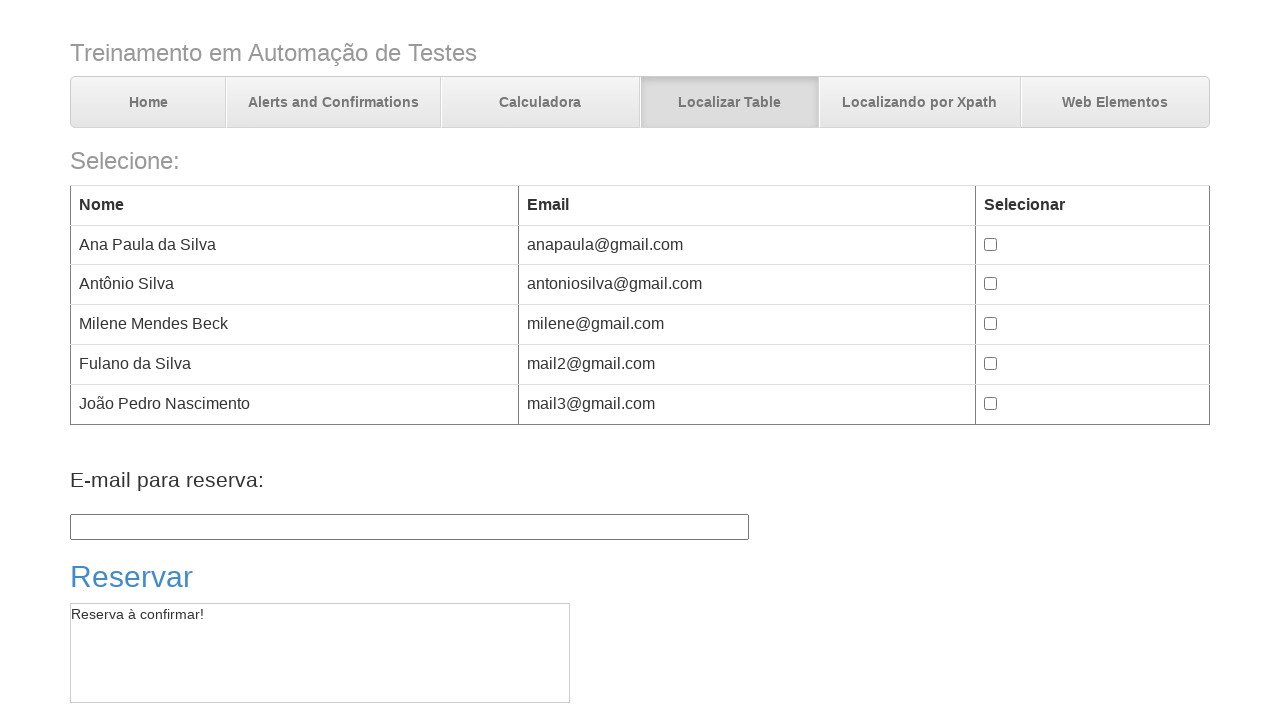

Set search name to 'Fulano'
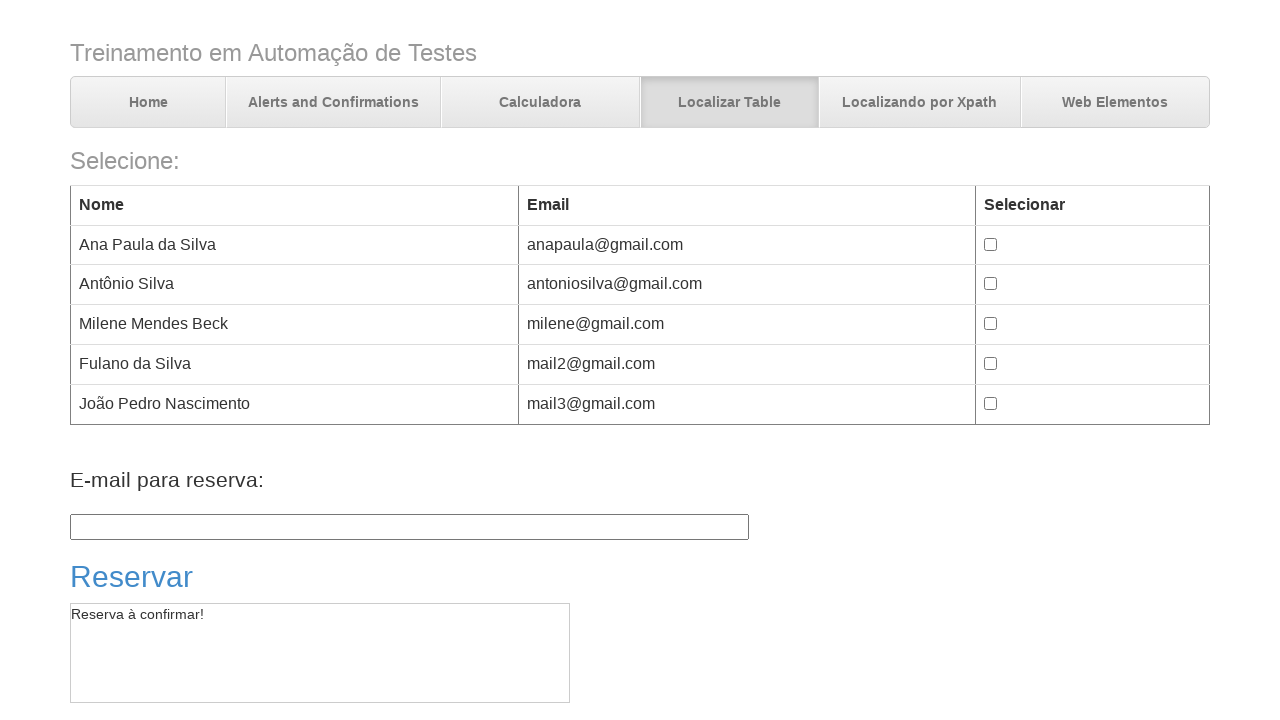

Located checkbox in row containing 'Fulano' via XPath
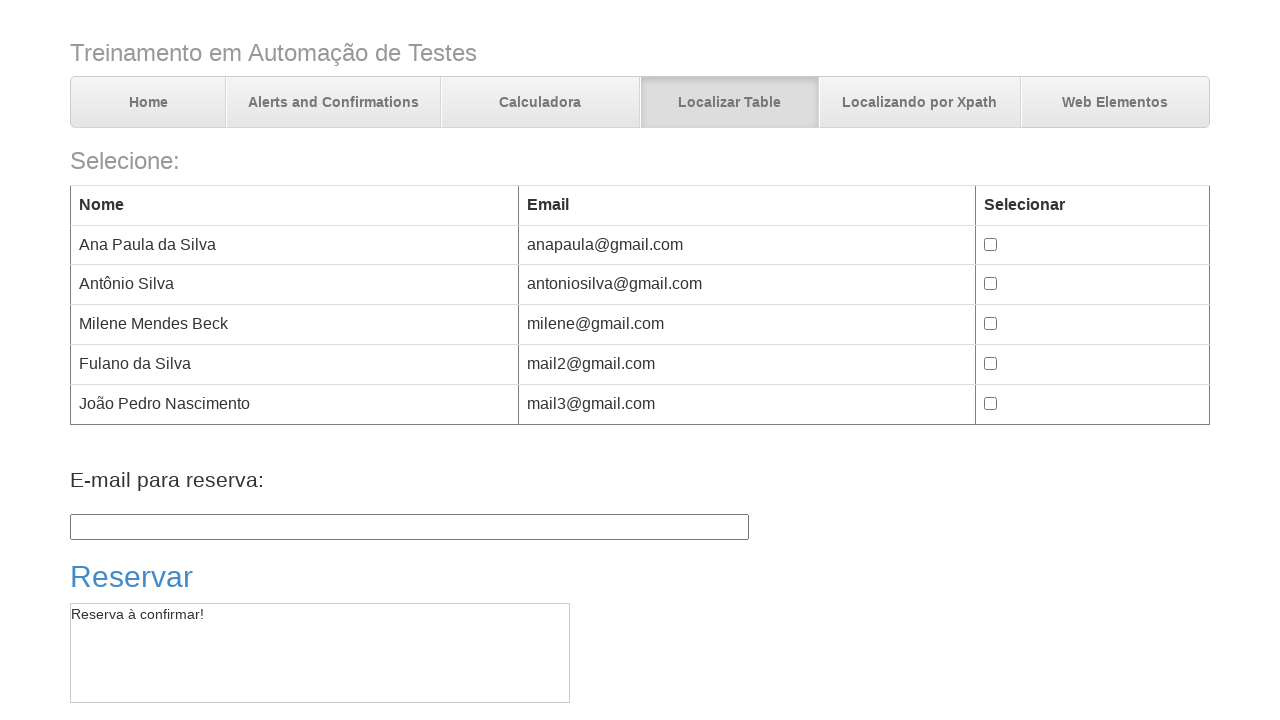

Clicked the checkbox for 'Fulano' at (991, 364) on xpath=//*[contains(text(),'Fulano')]/../td/input
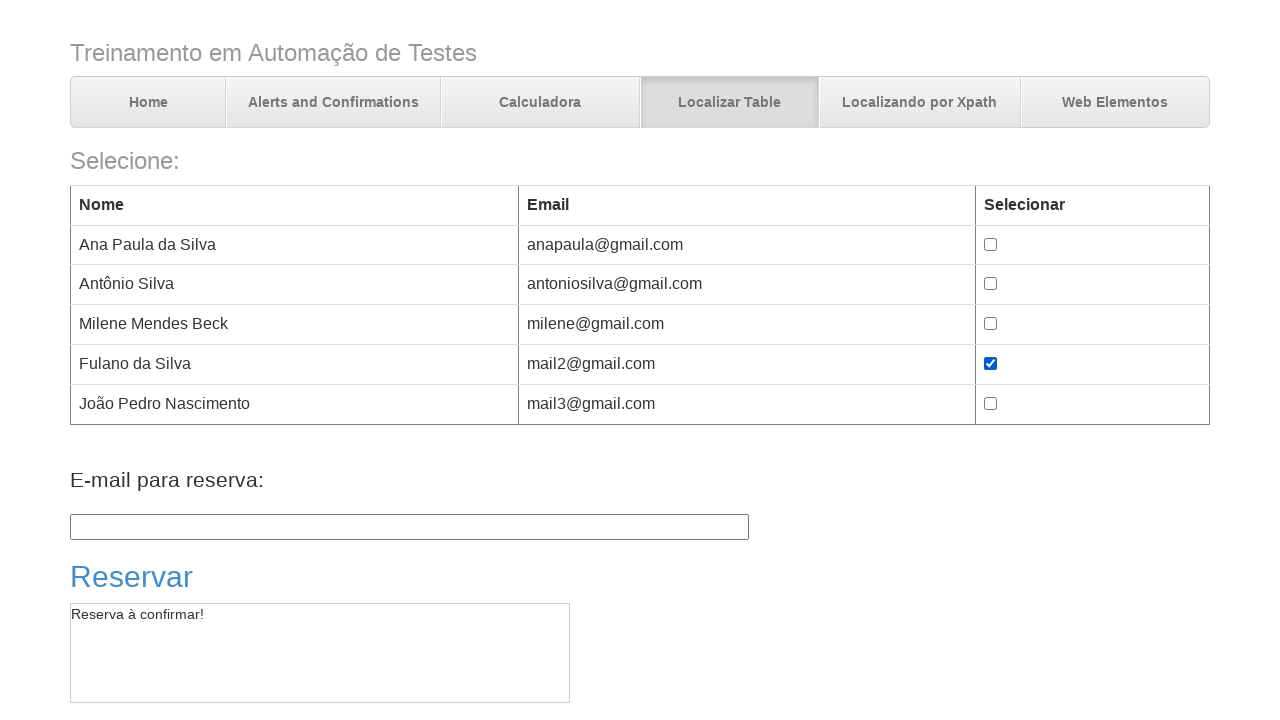

Verified that the checkbox is selected
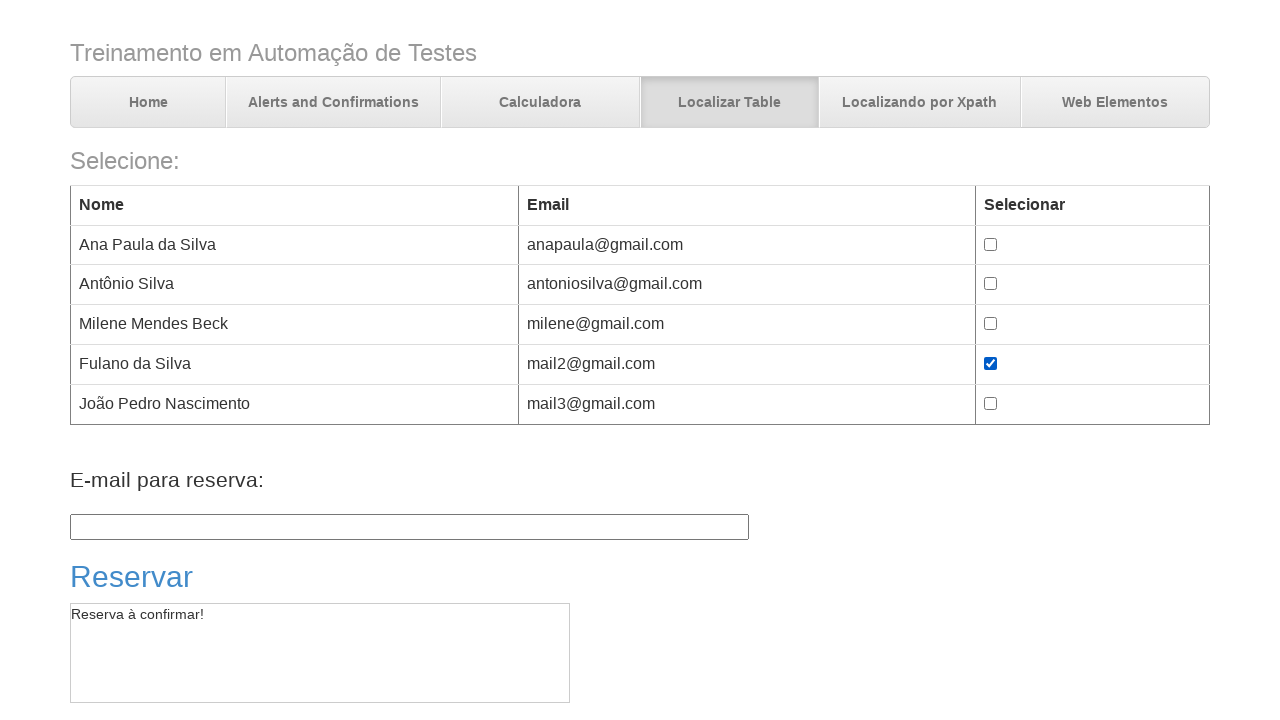

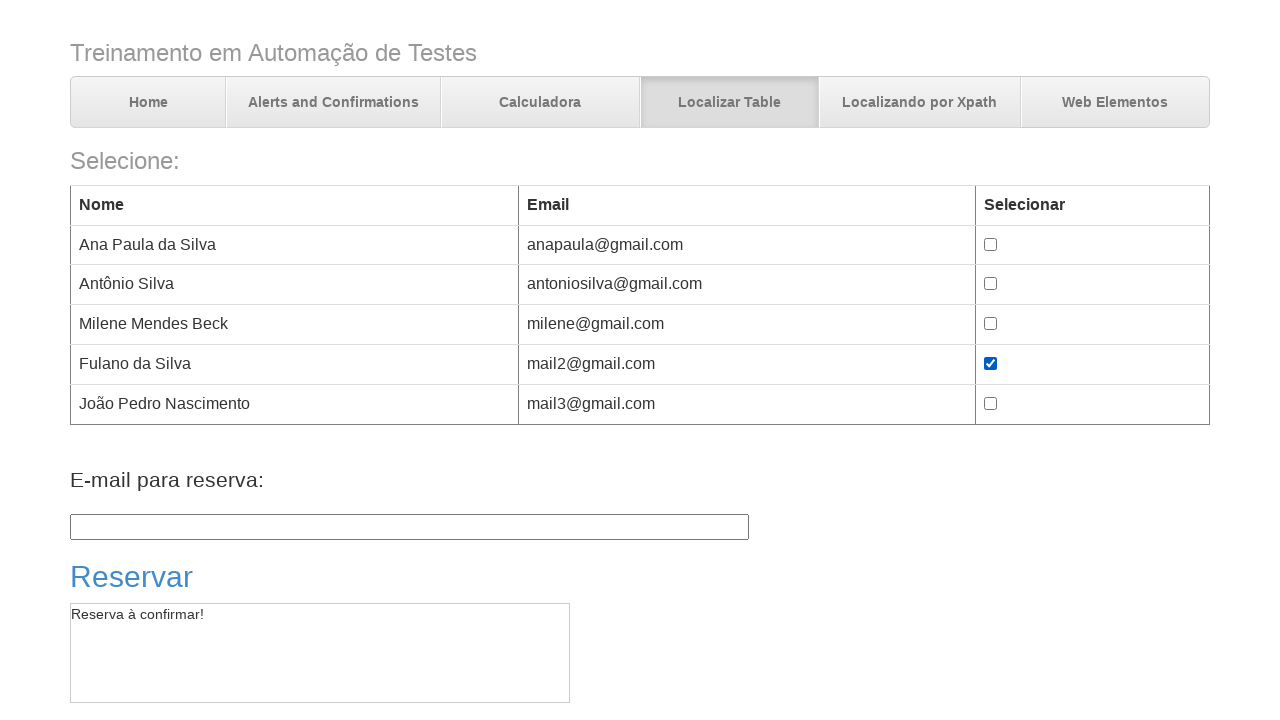